Tests clearing the complete state of all items by checking and then unchecking toggle all

Starting URL: https://demo.playwright.dev/todomvc

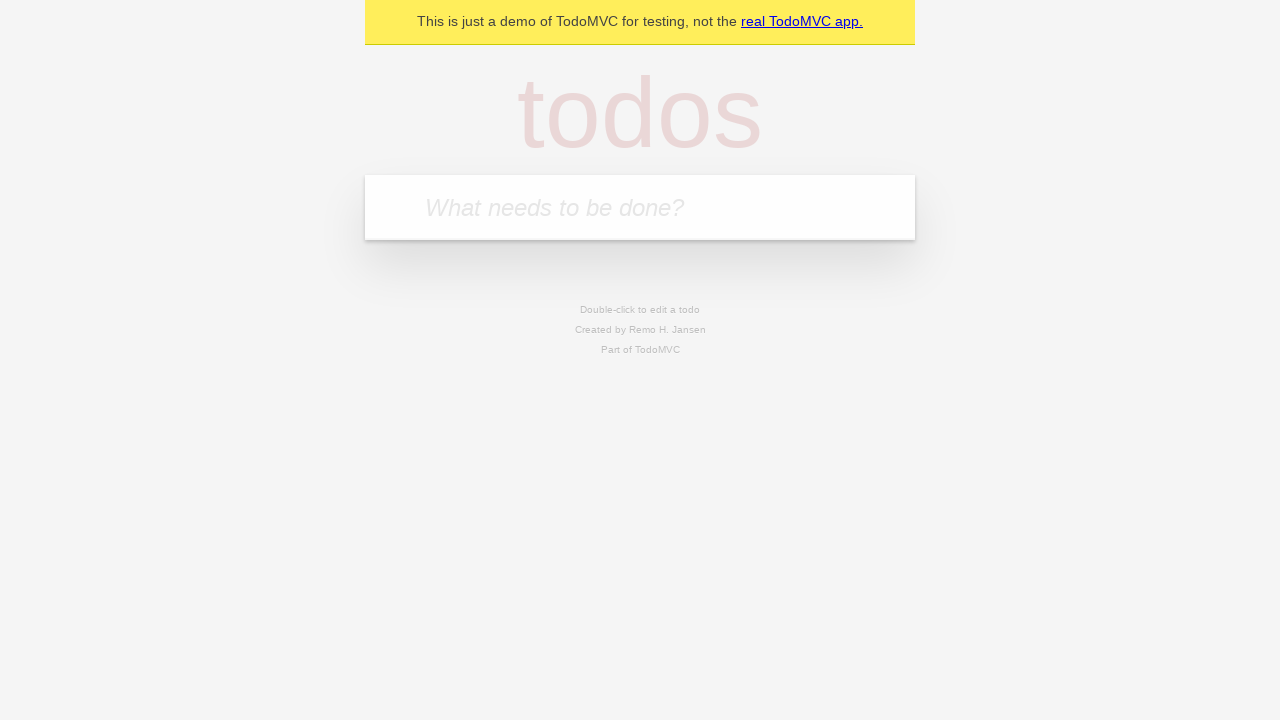

Filled first todo item 'buy some cheese' on internal:attr=[placeholder="What needs to be done?"i]
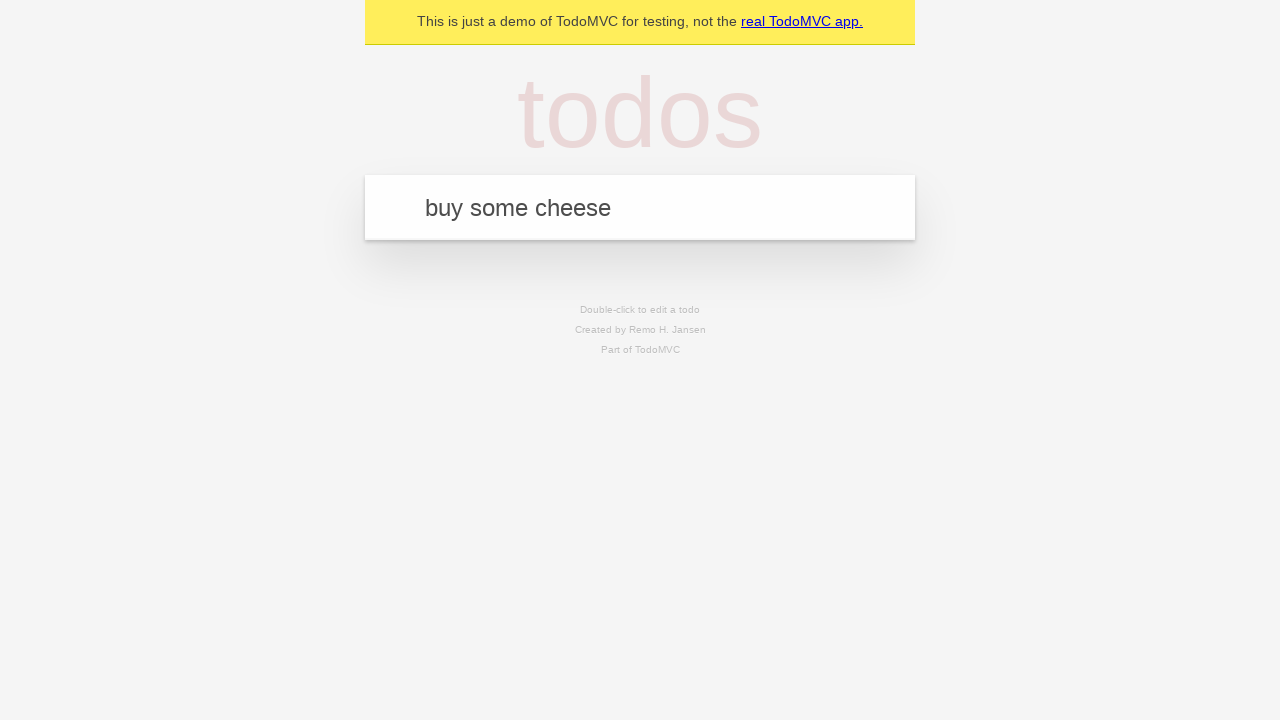

Pressed Enter to add first todo item on internal:attr=[placeholder="What needs to be done?"i]
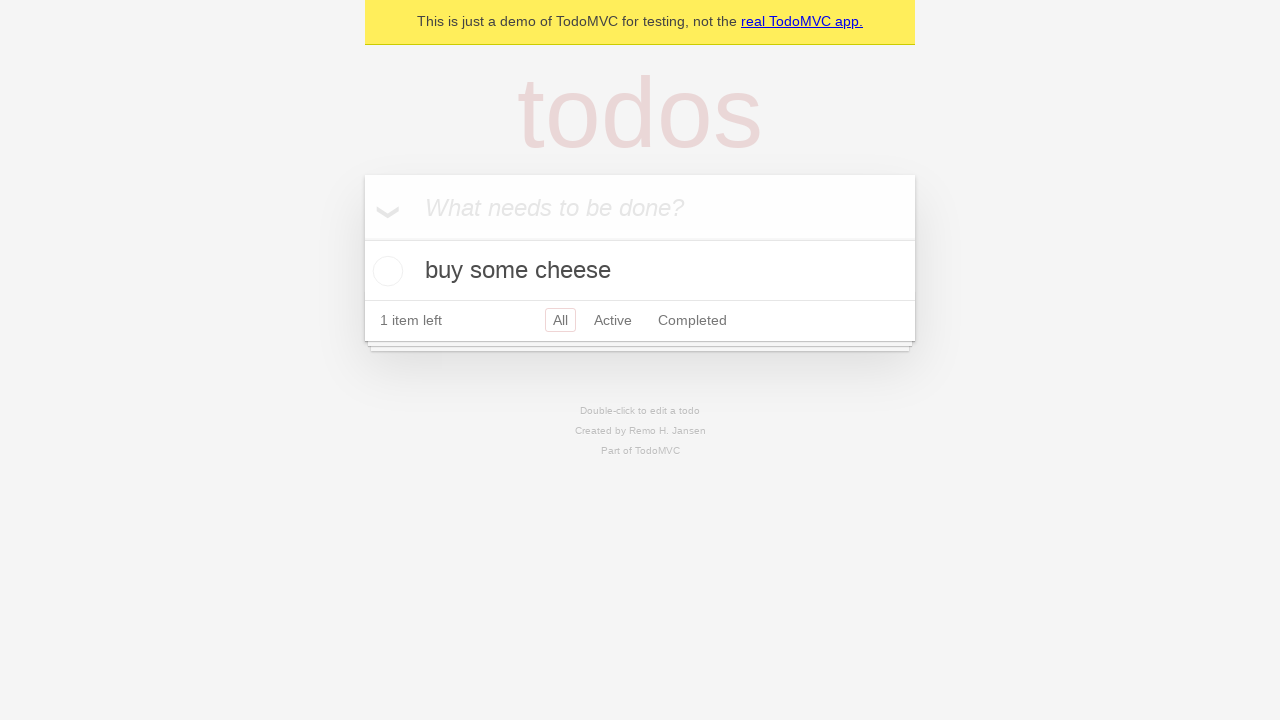

Filled second todo item 'feed the cat' on internal:attr=[placeholder="What needs to be done?"i]
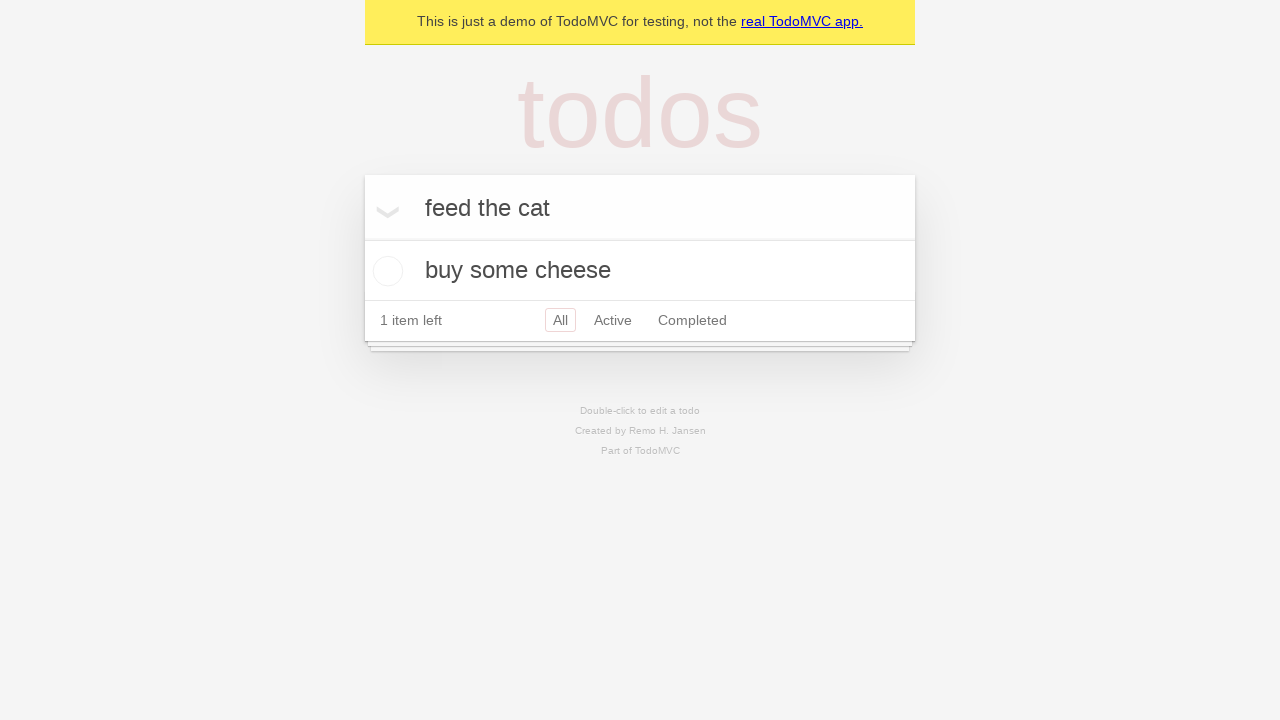

Pressed Enter to add second todo item on internal:attr=[placeholder="What needs to be done?"i]
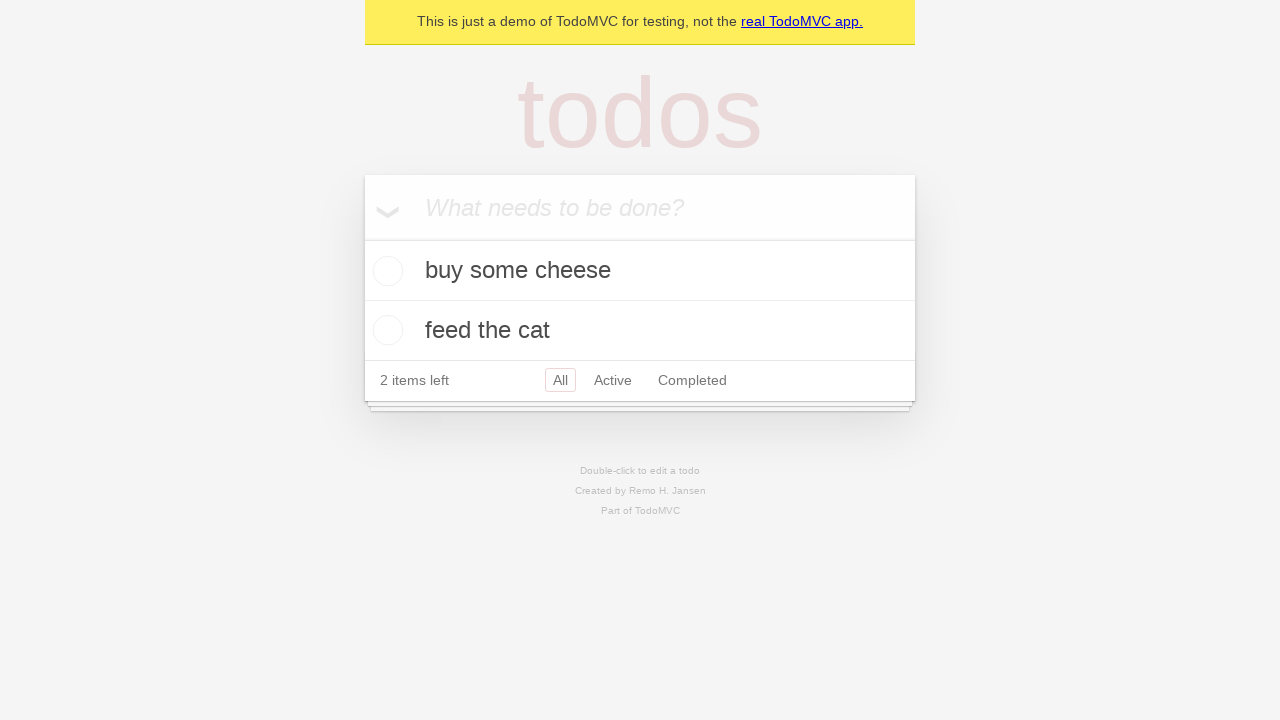

Filled third todo item 'book a doctors appointment' on internal:attr=[placeholder="What needs to be done?"i]
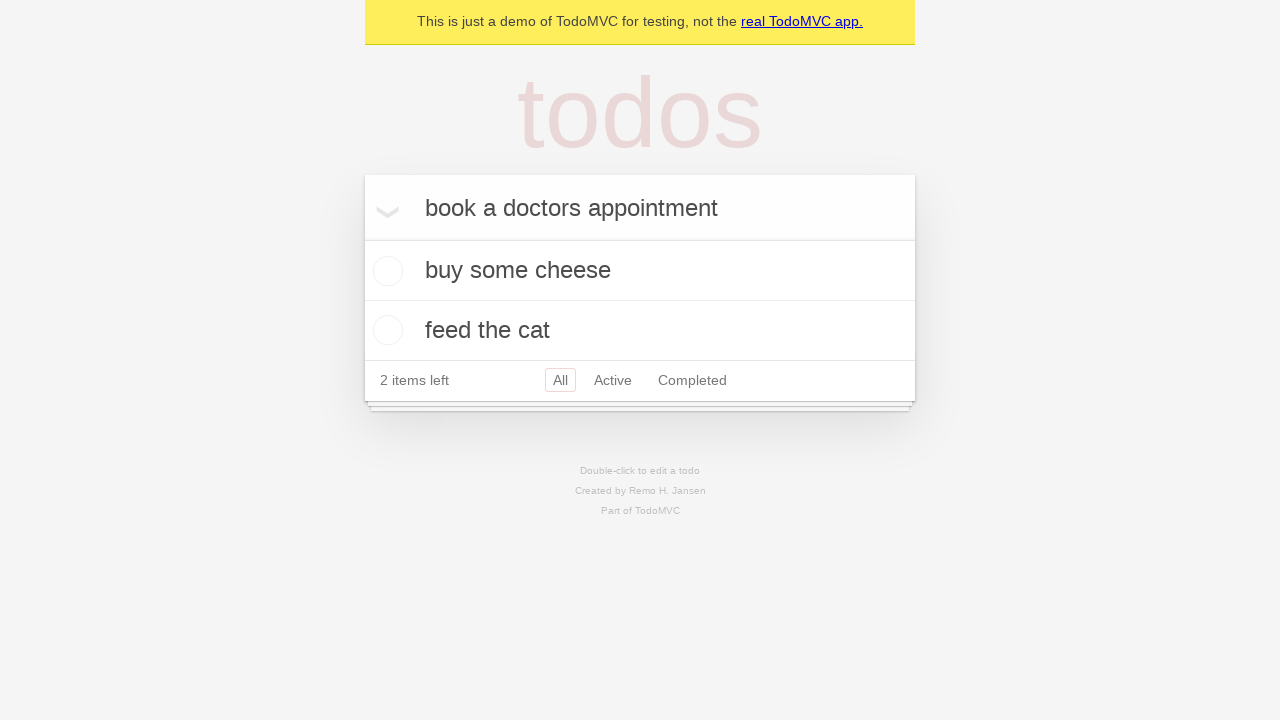

Pressed Enter to add third todo item on internal:attr=[placeholder="What needs to be done?"i]
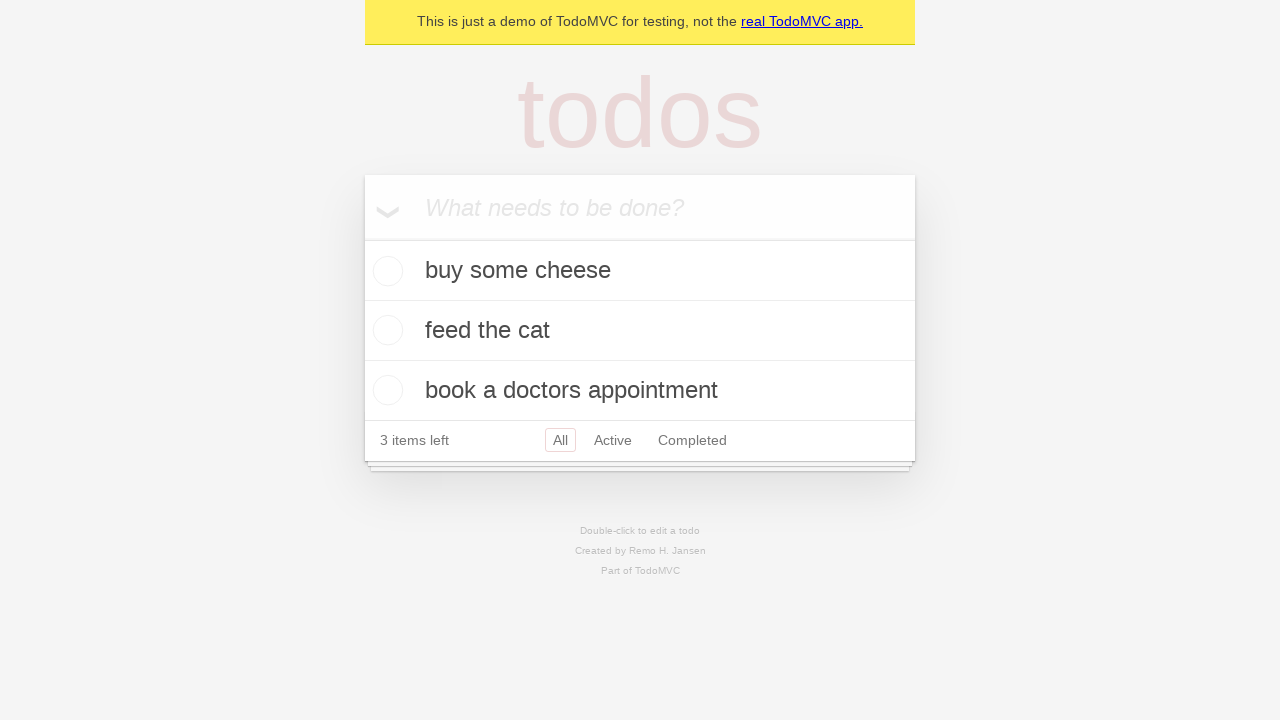

Waited for all 3 todo items to load
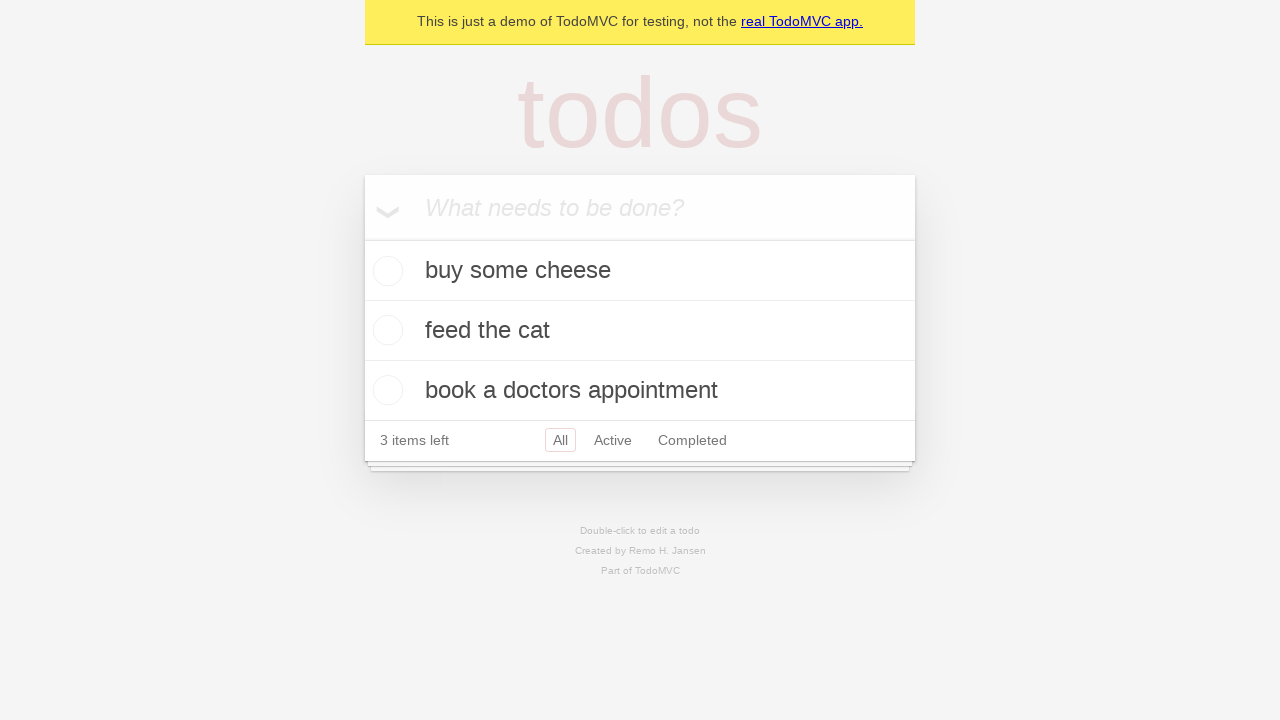

Checked toggle all to mark all items as complete at (362, 238) on internal:label="Mark all as complete"i
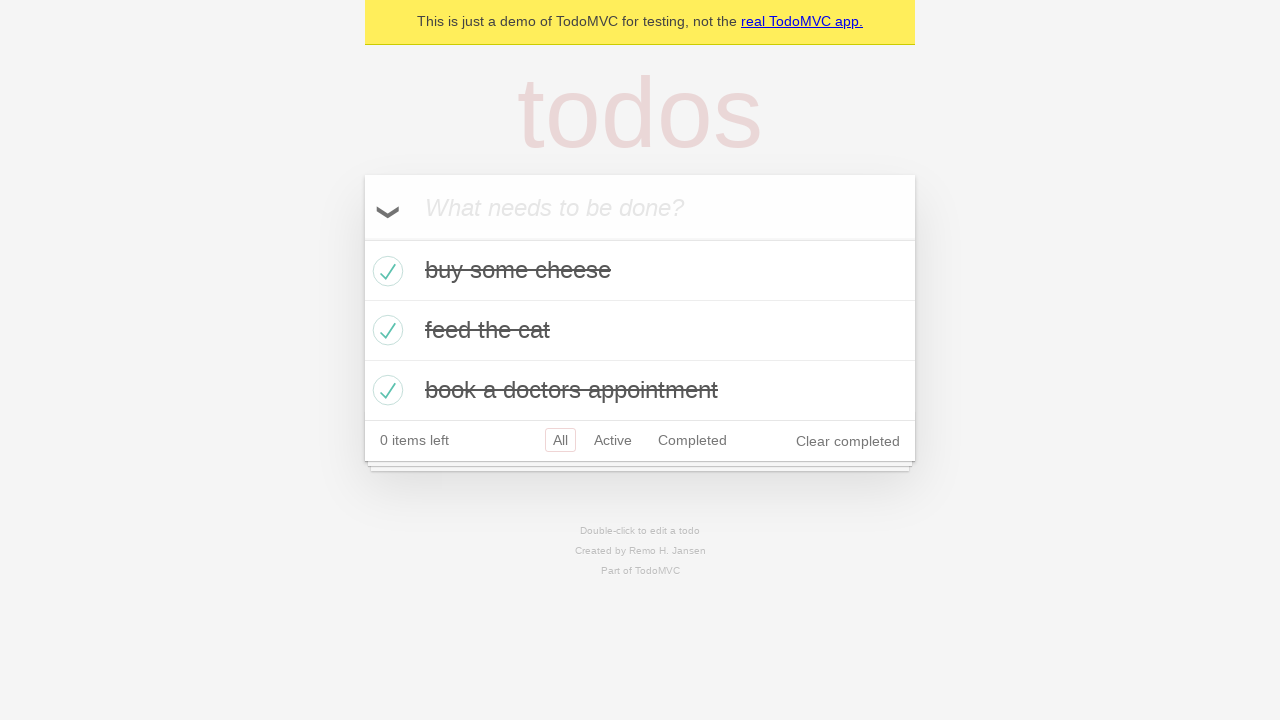

Unchecked toggle all to clear complete state of all items at (362, 238) on internal:label="Mark all as complete"i
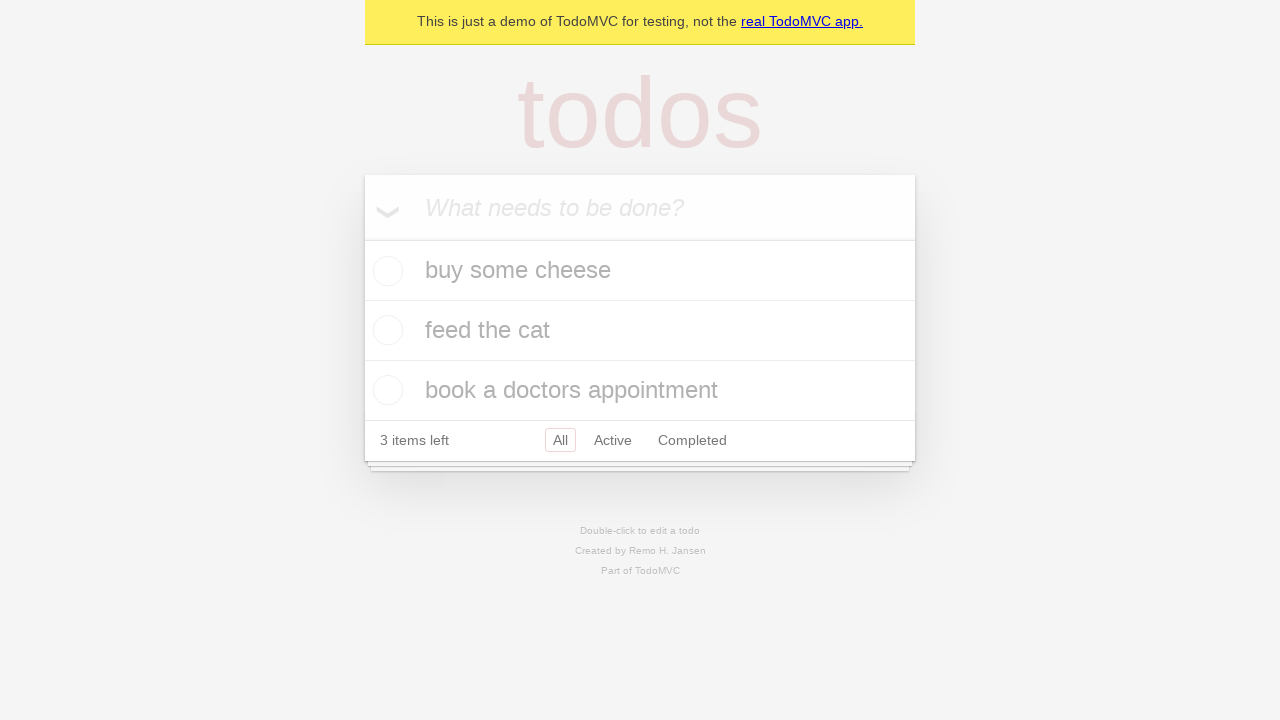

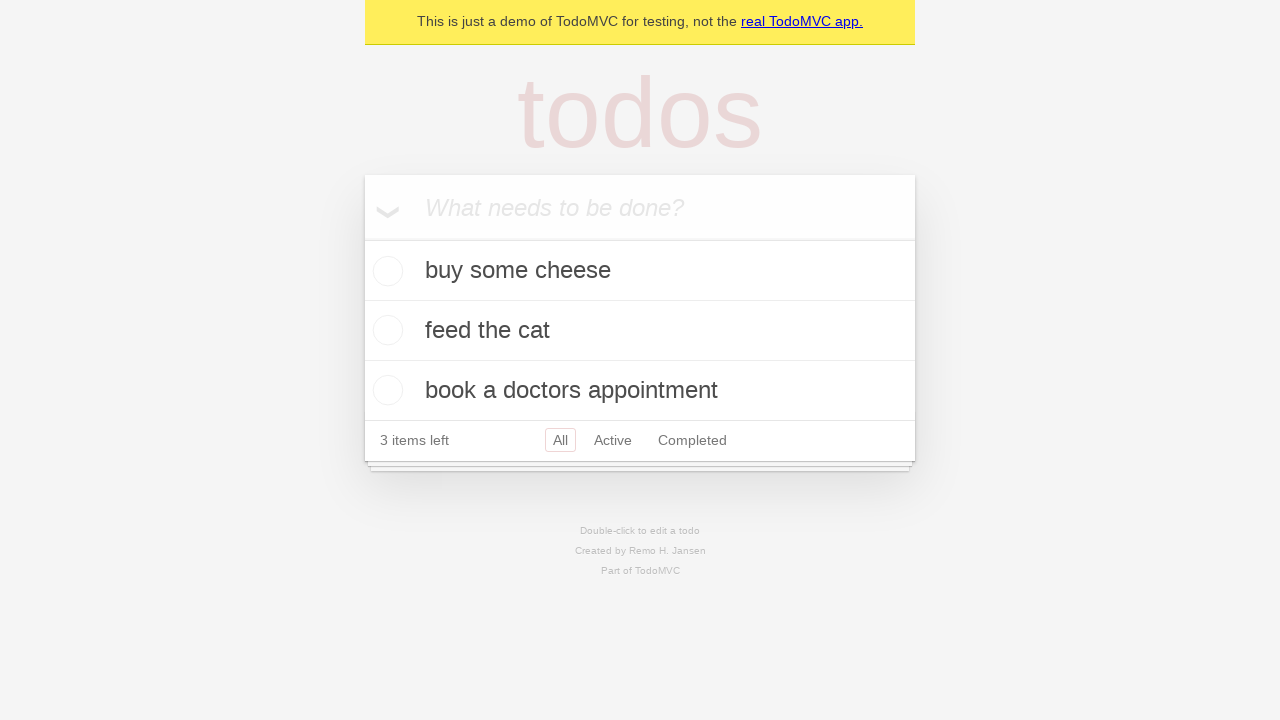